Tests drag and drop functionality by clicking and holding an element, moving it to a destination, and releasing it

Starting URL: https://the-internet.herokuapp.com/drag_and_drop

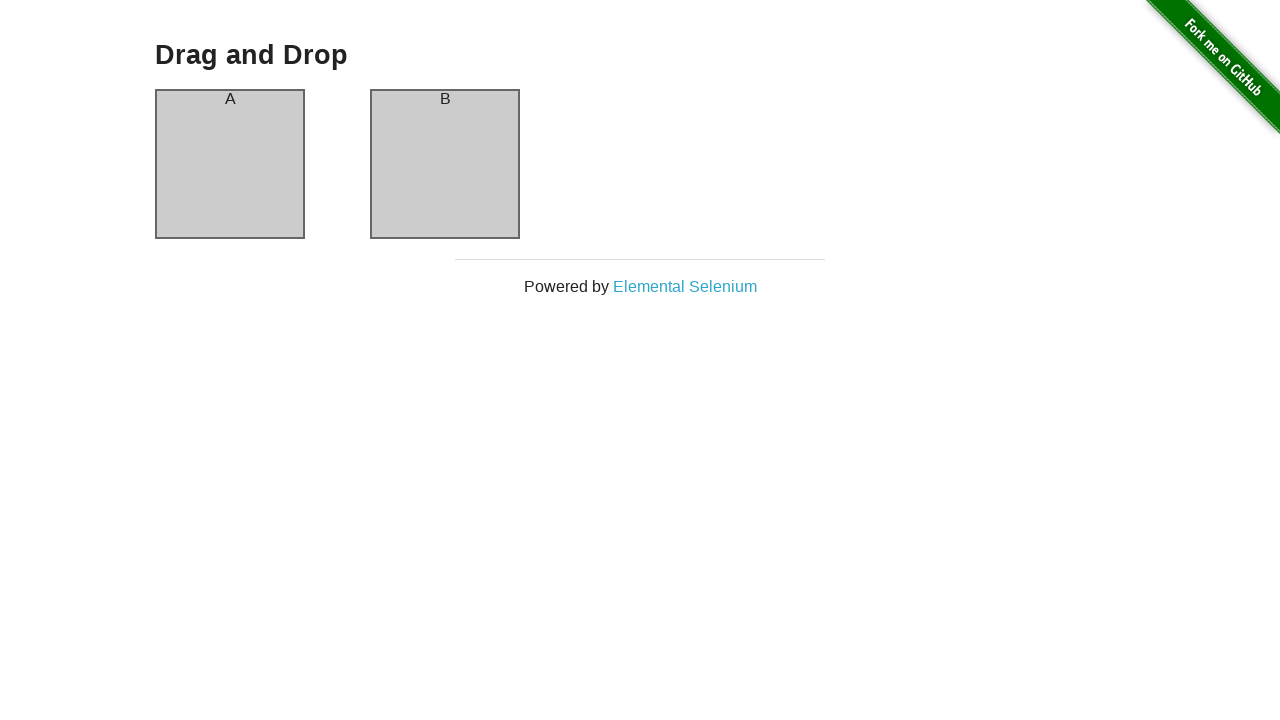

Located source element (column-a) for drag and drop
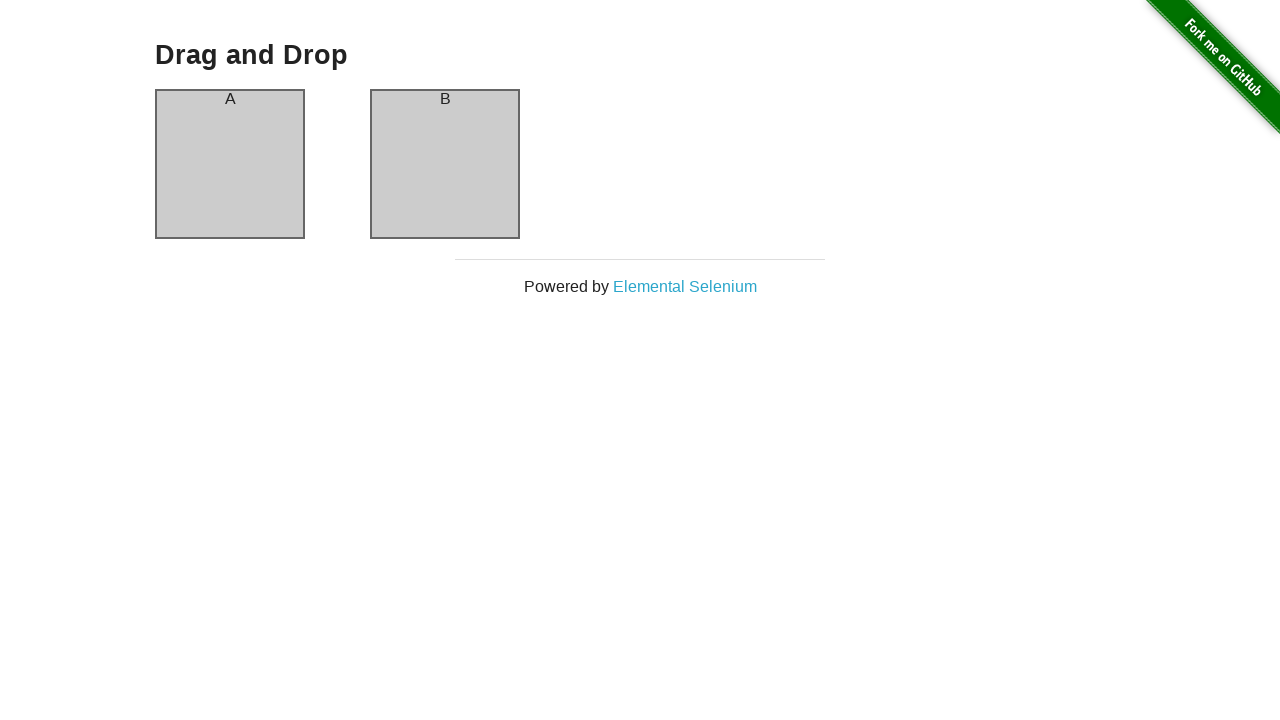

Located destination element (column-b) for drag and drop
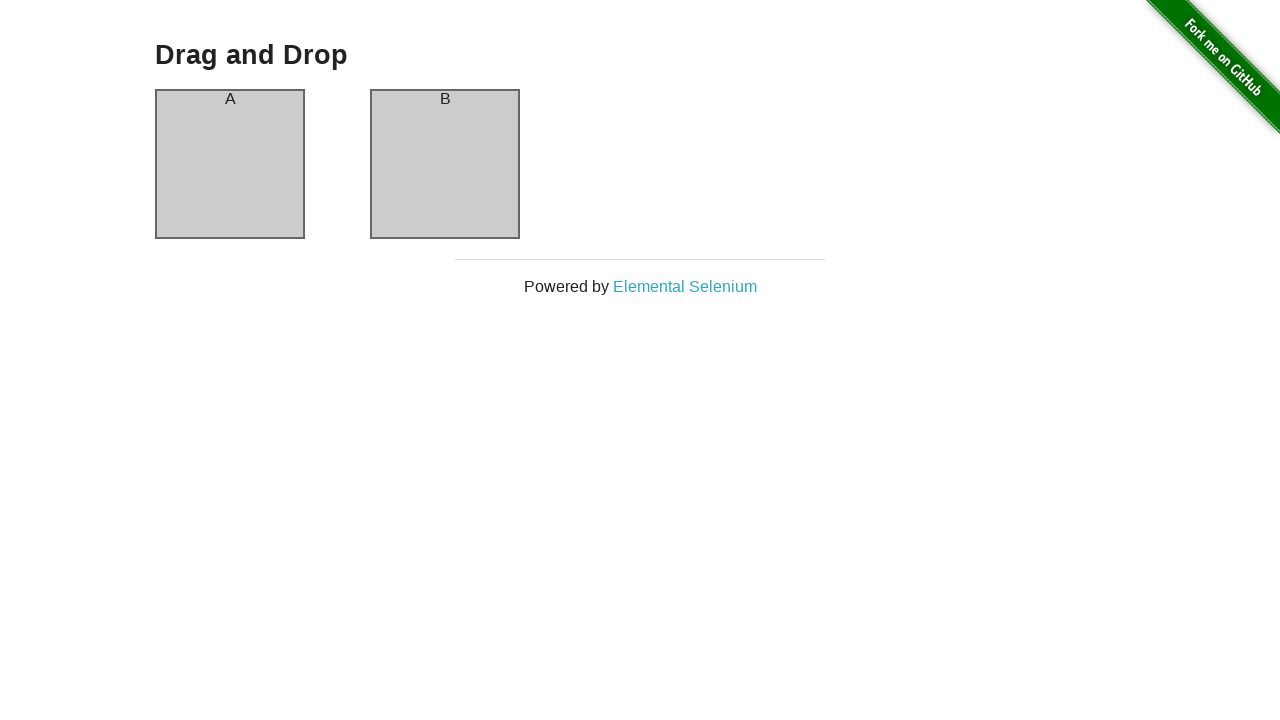

Dragged column-a to column-b using click and hold at (445, 164)
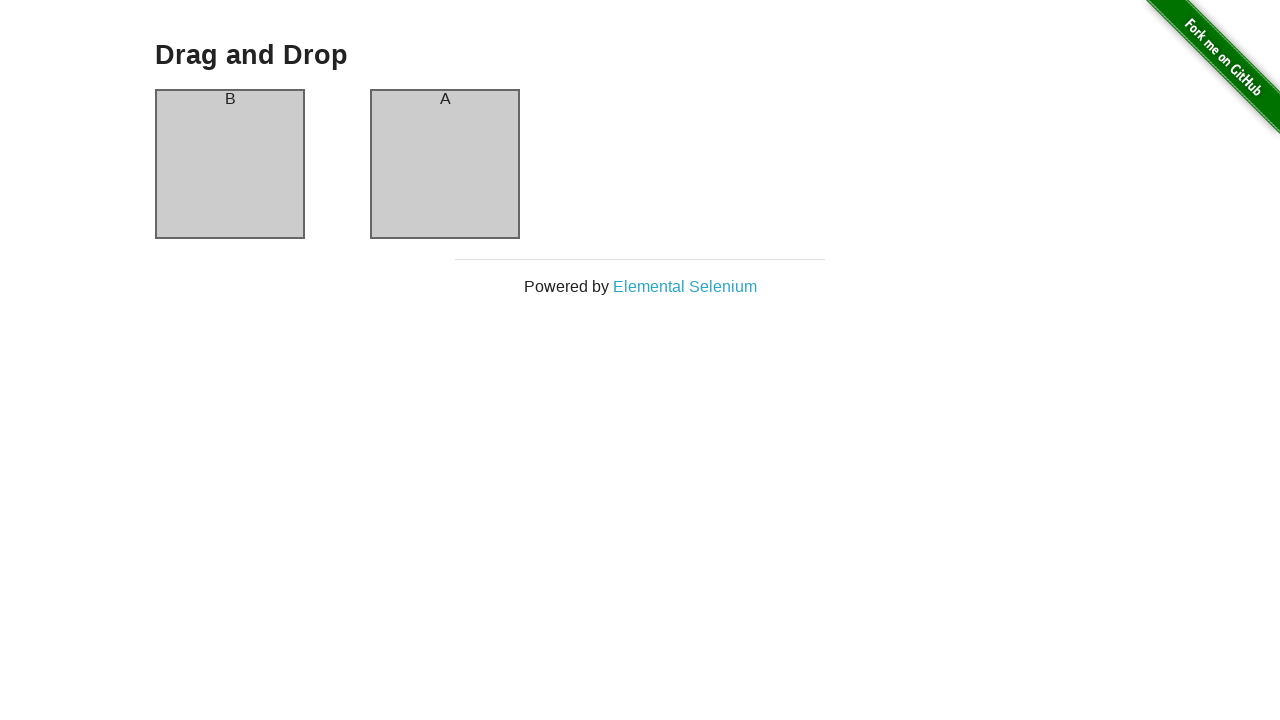

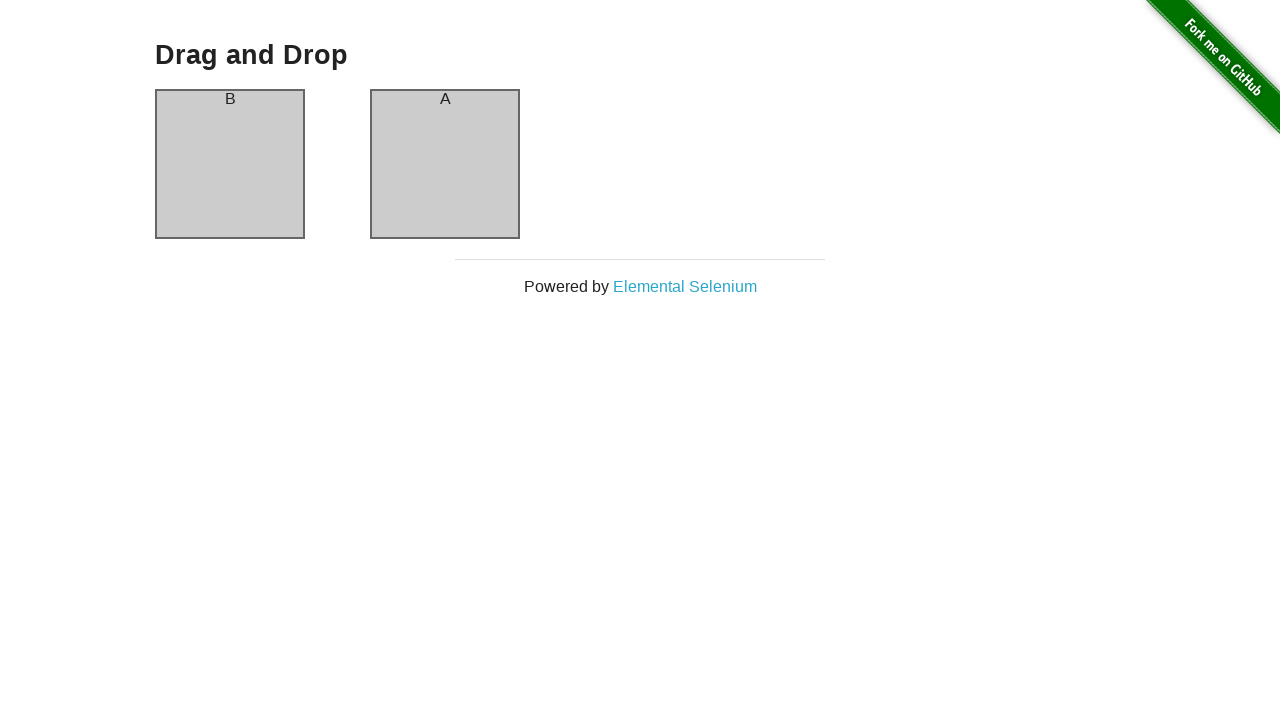